Tests radio button selection functionality by clicking different radio button options using various selector methods

Starting URL: https://formy-project.herokuapp.com/radiobutton

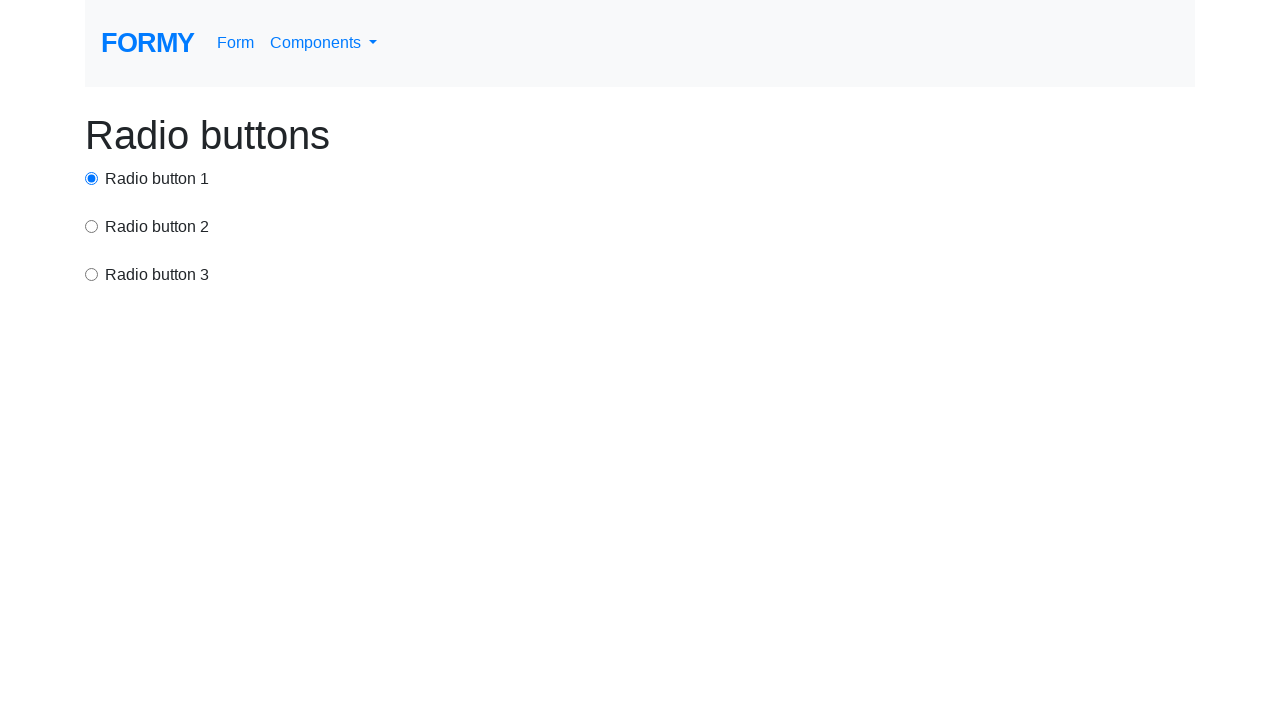

Clicked first radio button by ID selector at (92, 178) on #radio-button-1
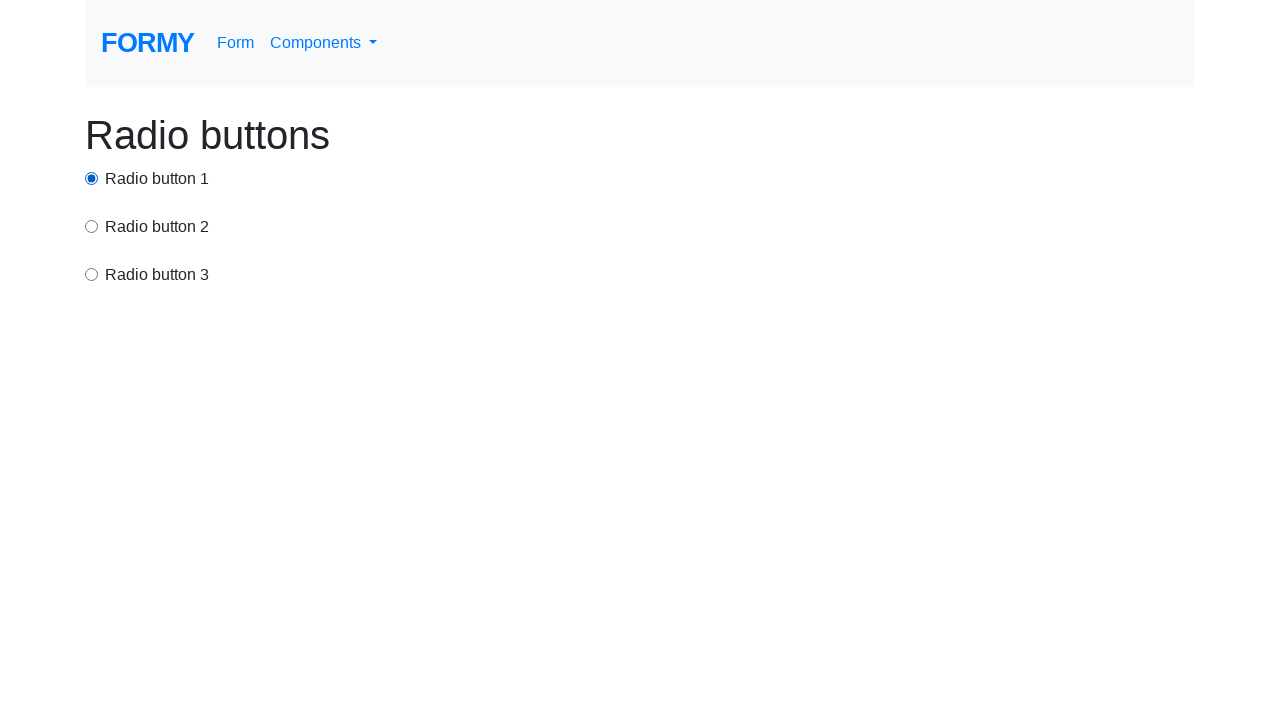

Clicked second radio button by CSS selector at (92, 226) on input[value='option2']
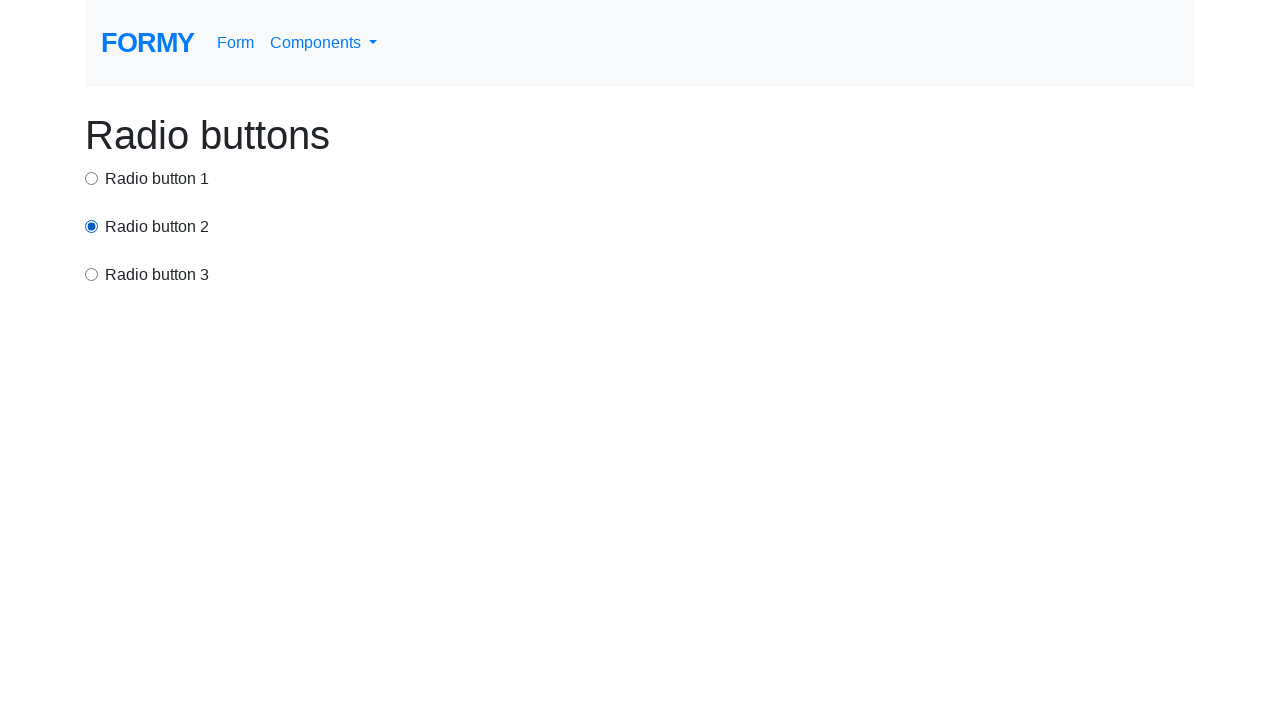

Clicked third radio button's label using XPath at (157, 275) on xpath=/html/body/div/div[3]/label
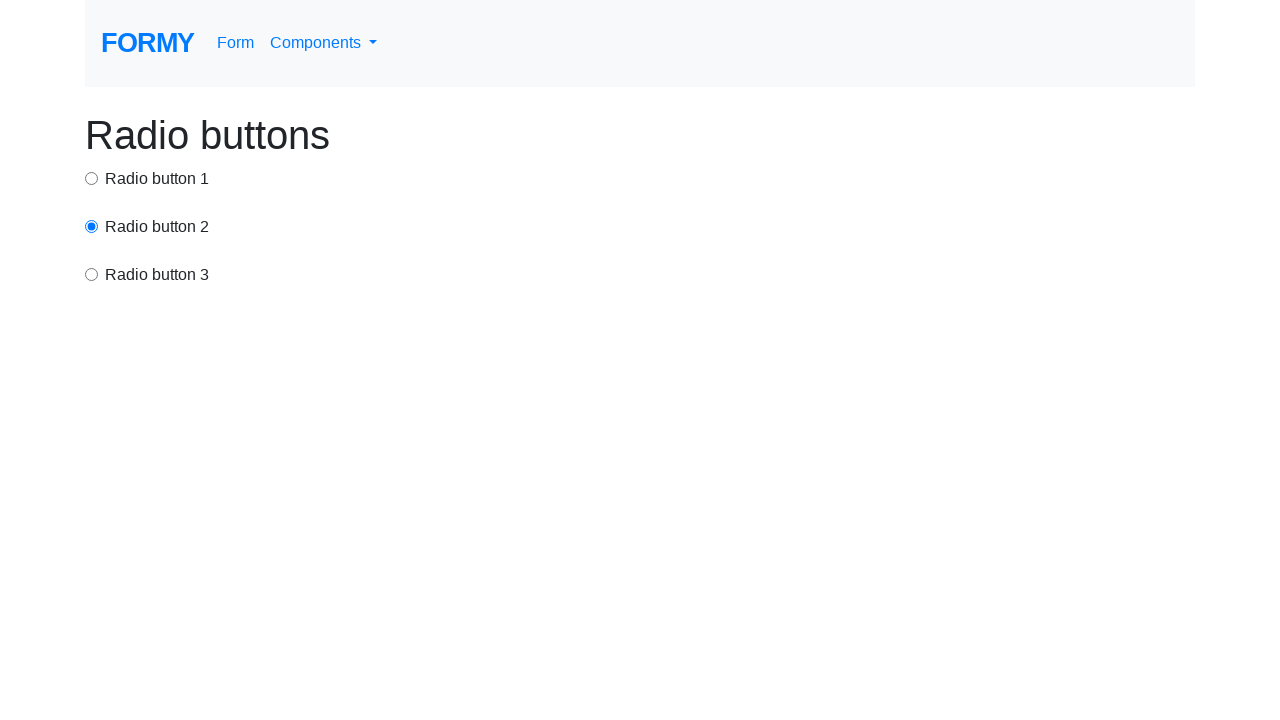

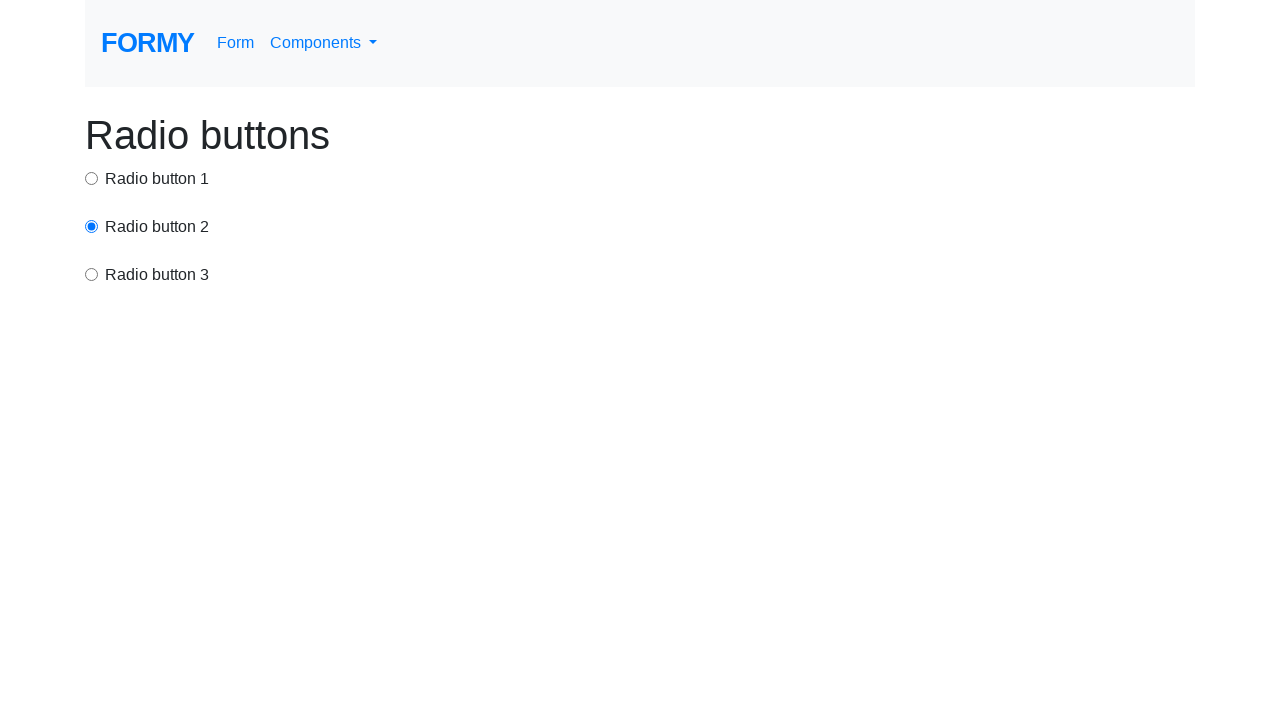